Tests navigation from the Training Support homepage to the About Us page by clicking the About Us link and verifying the page titles.

Starting URL: https://training-support.net

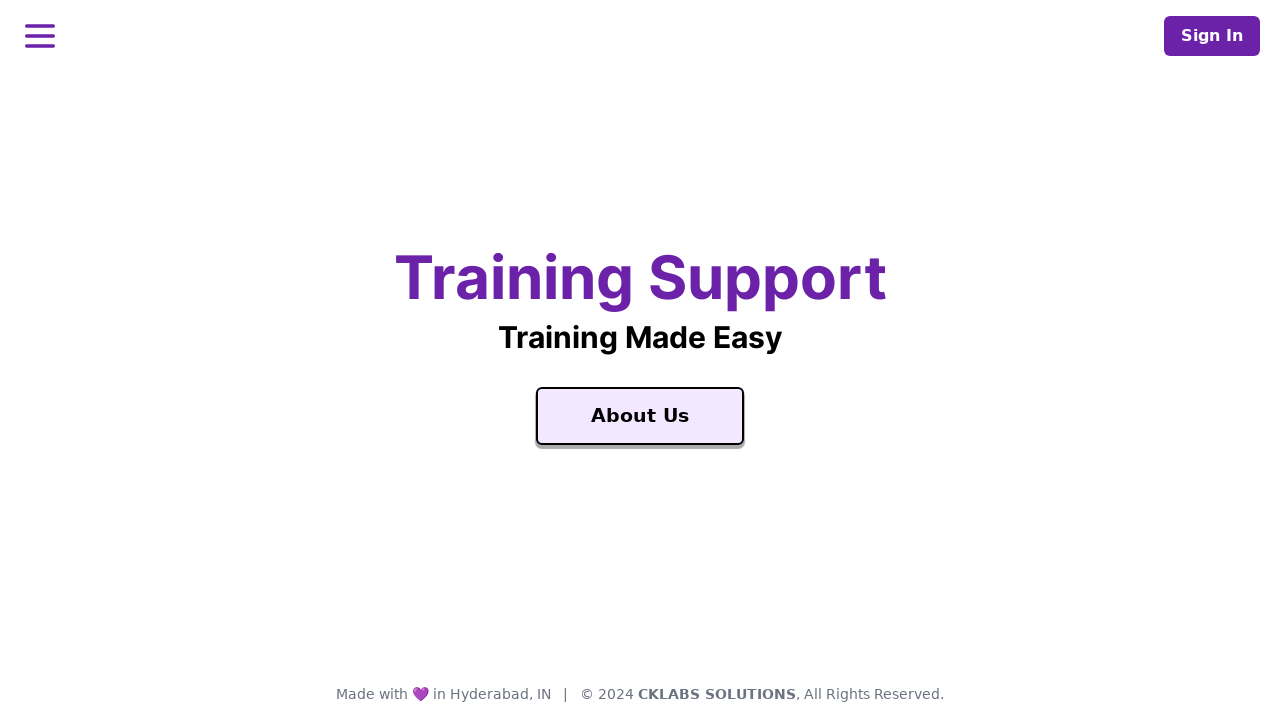

Verified homepage title is 'Training Support'
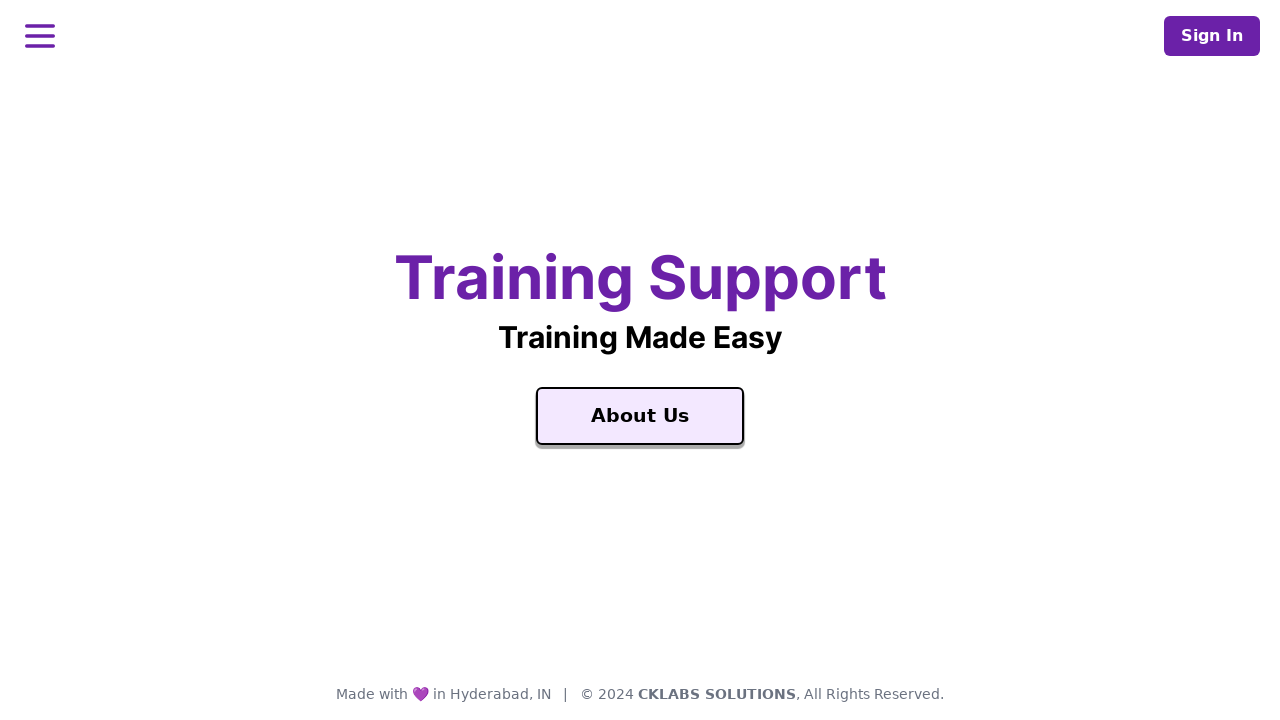

Clicked the About Us link at (640, 416) on text=About Us
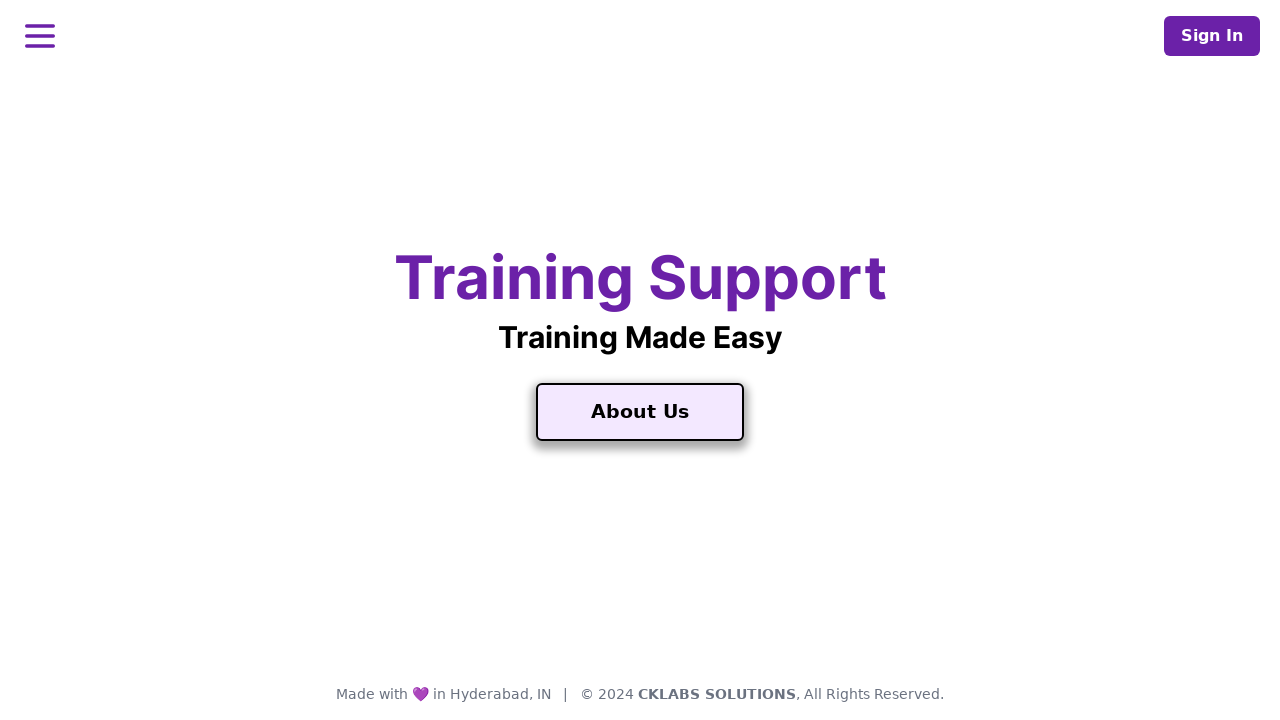

Waited for About Us page to fully load
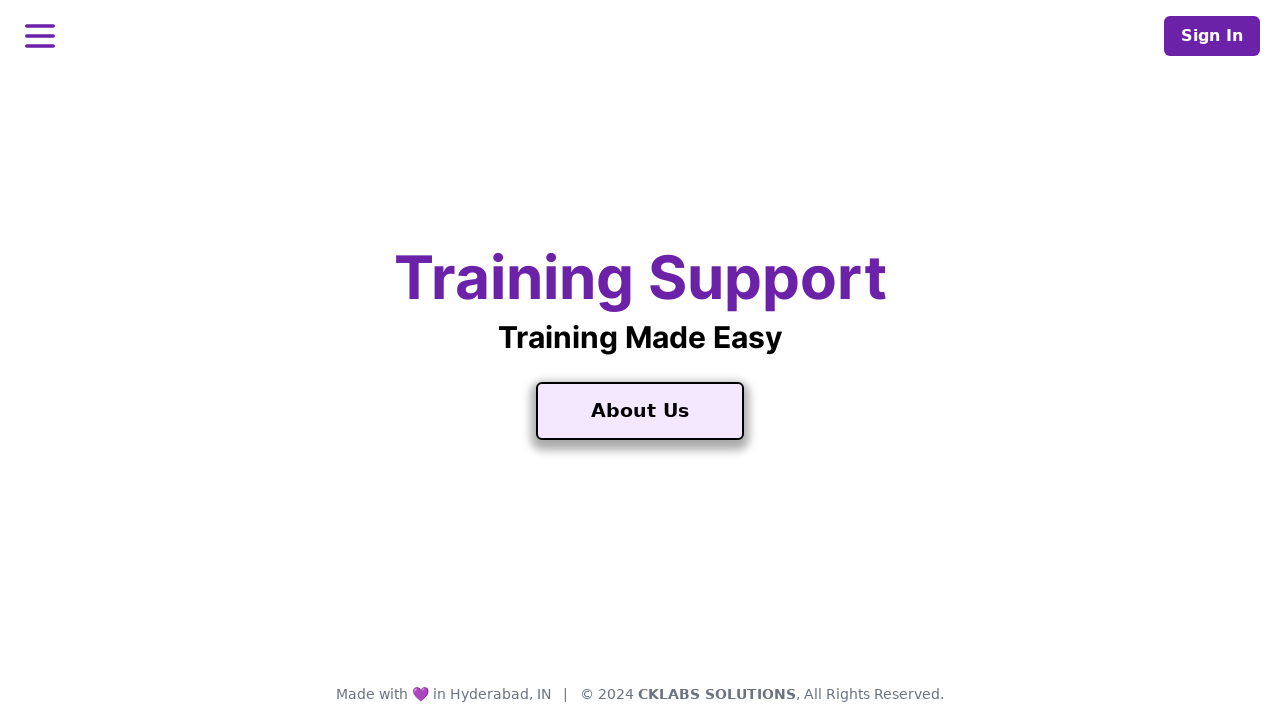

Verified About Us page title is 'About Training Support'
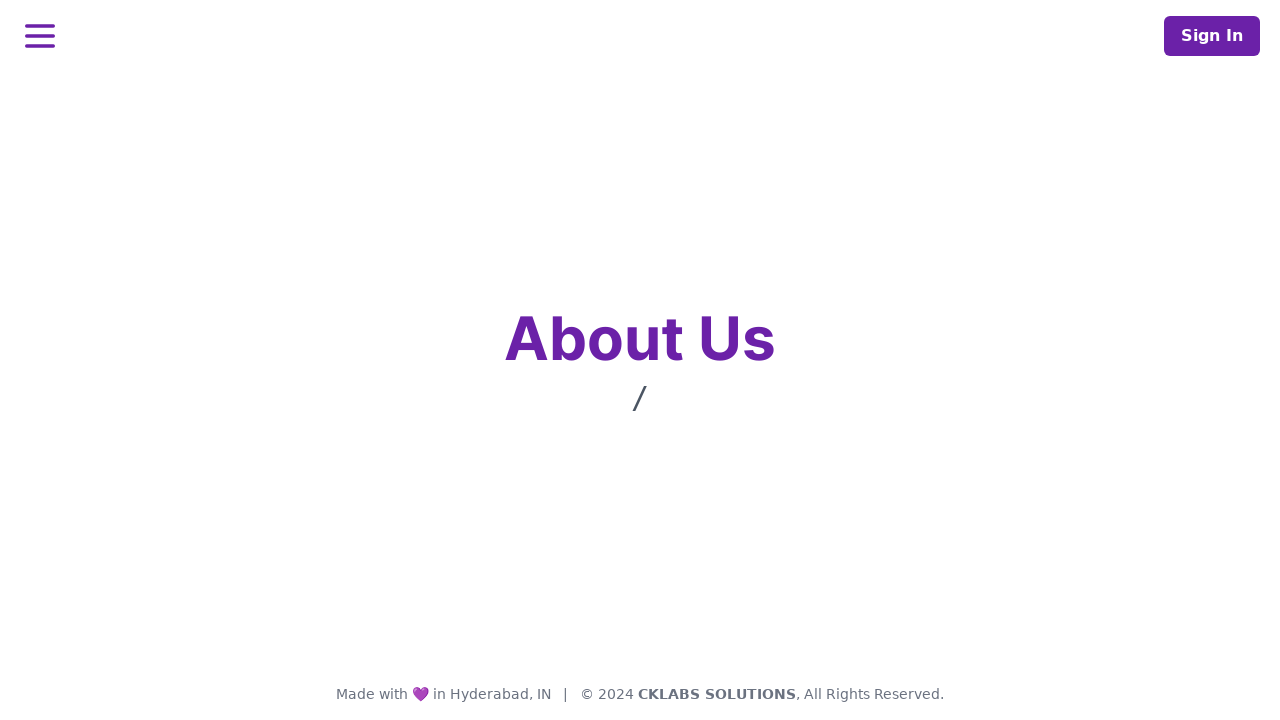

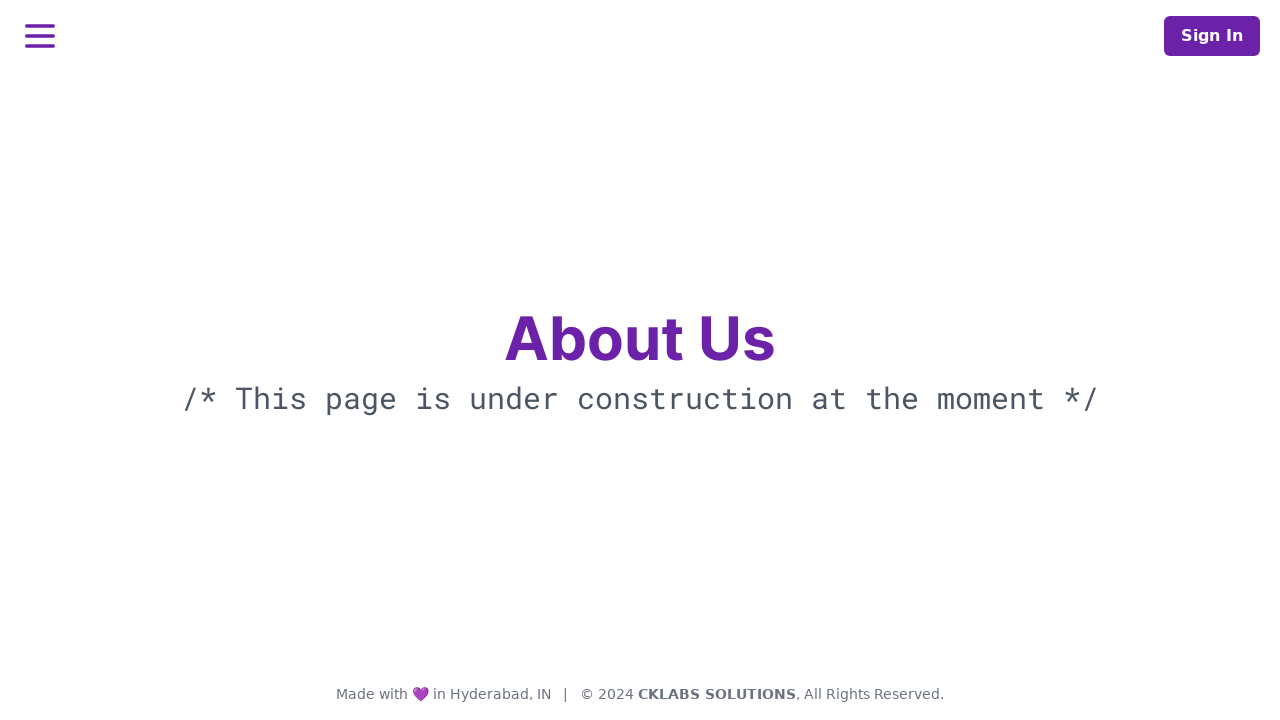